Tests login form validation by entering an invalid username (too short) and verifying that an error message is displayed

Starting URL: https://elenarivero.github.io/examen/index.html

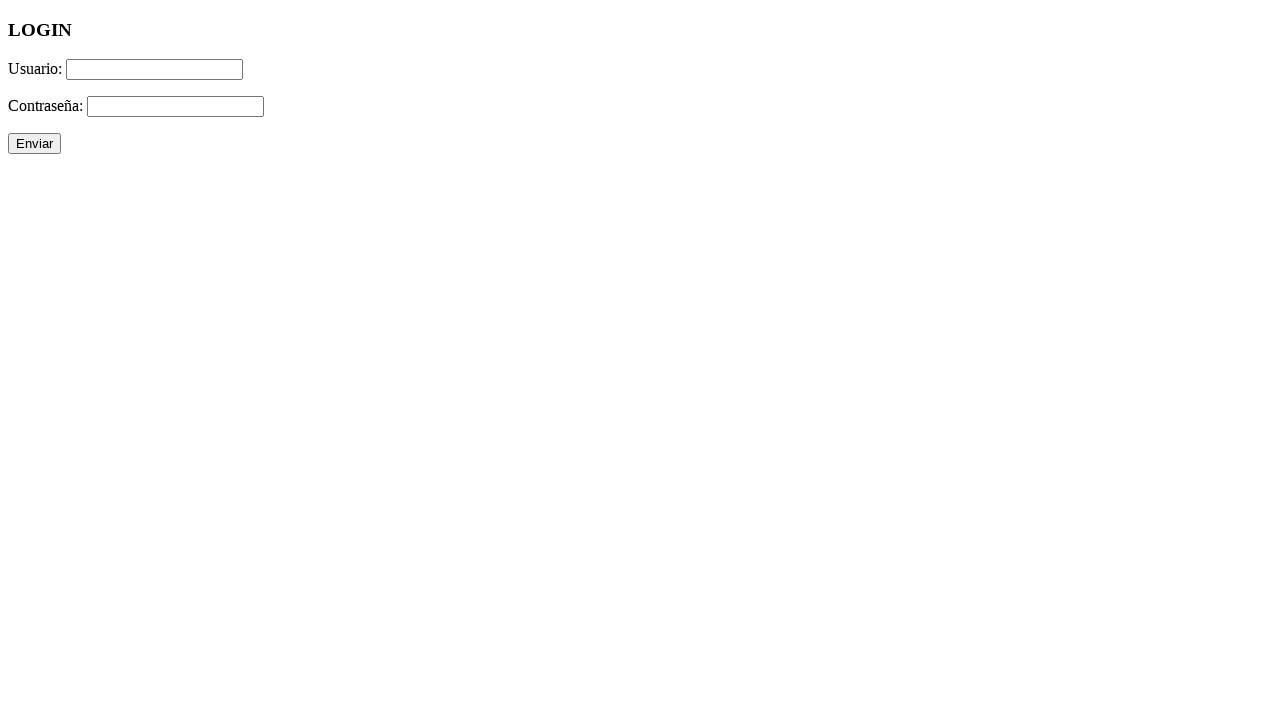

Filled username field with invalid short username 'E' on #usuario
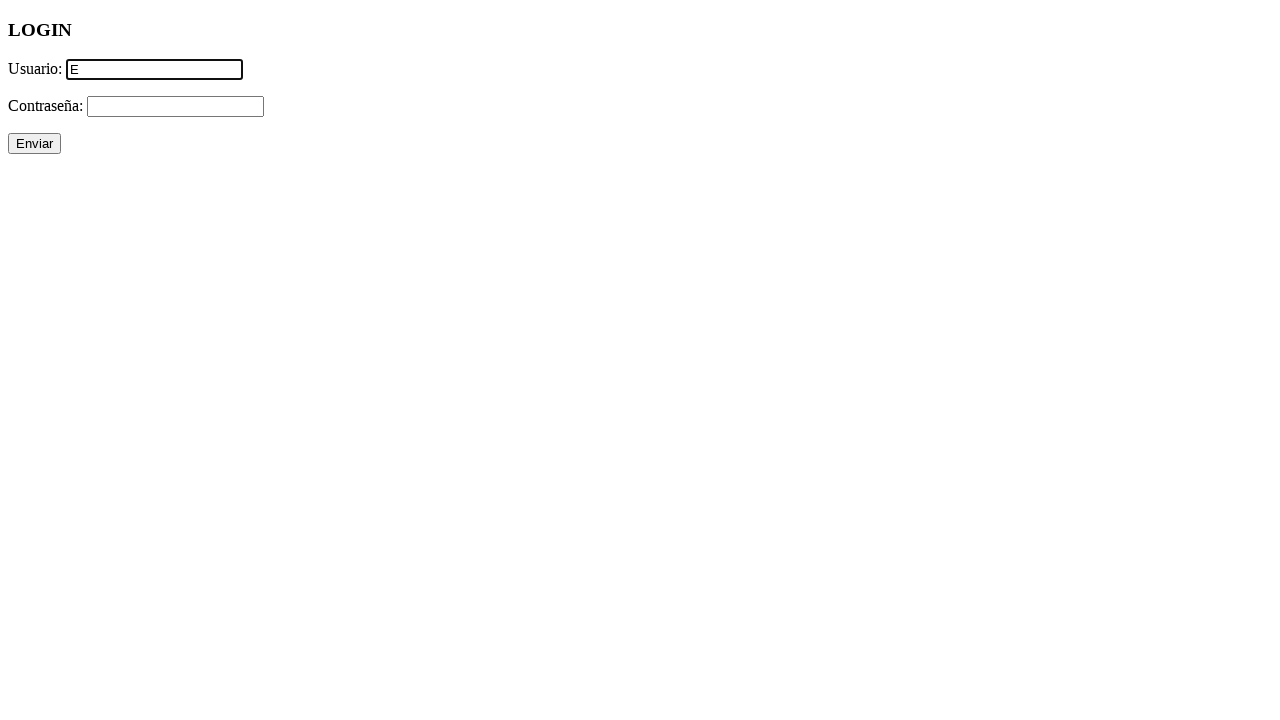

Filled password field with 'Contra1234.' on #password
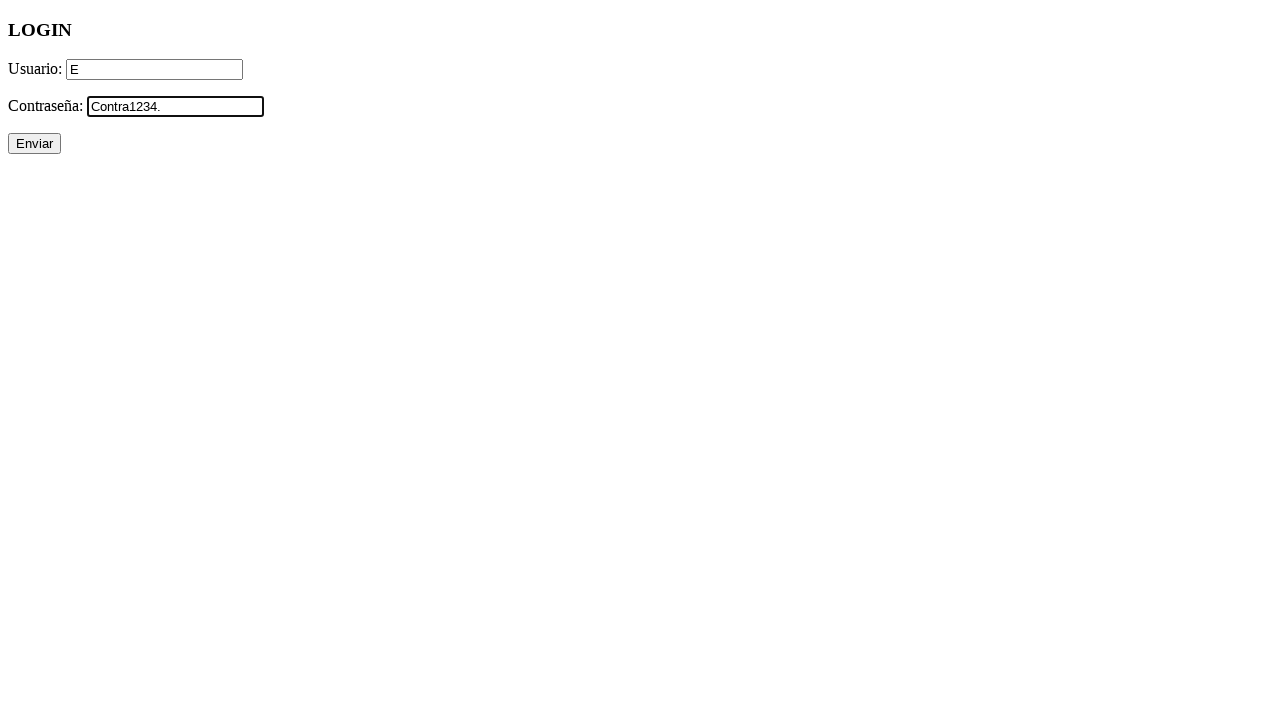

Clicked submit button at (34, 144) on #enviar
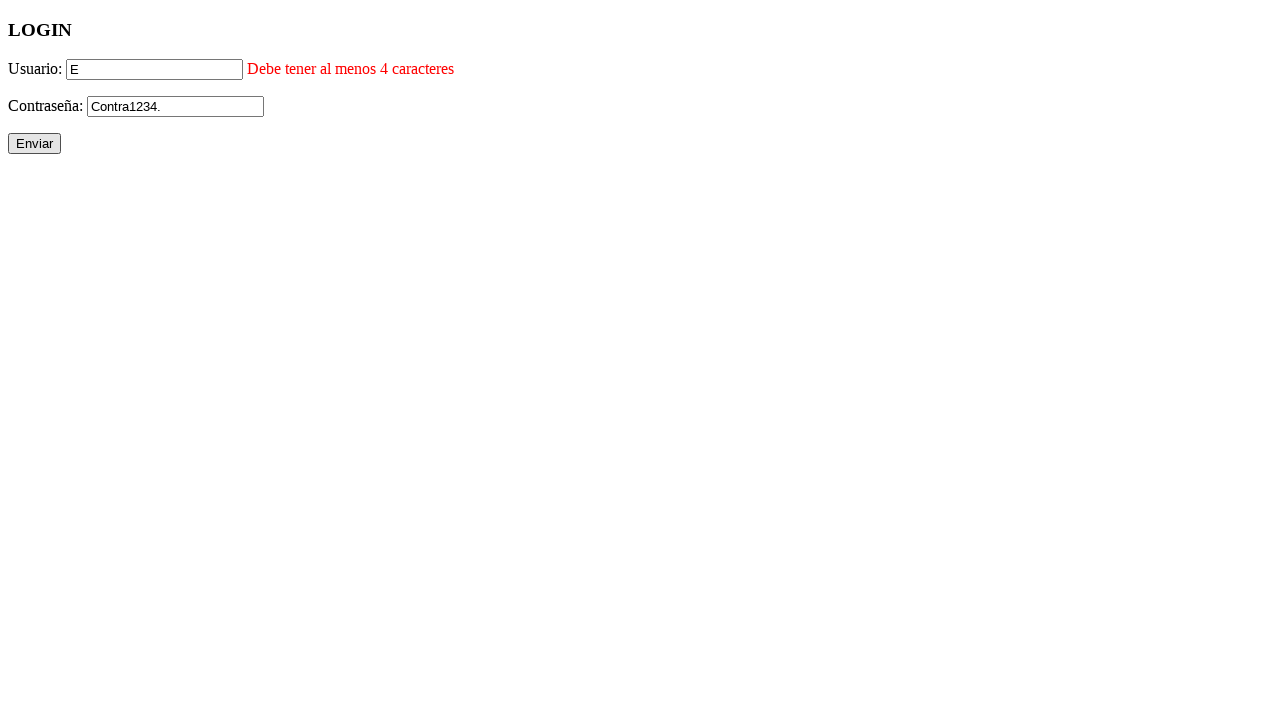

Verified error message for invalid username is displayed
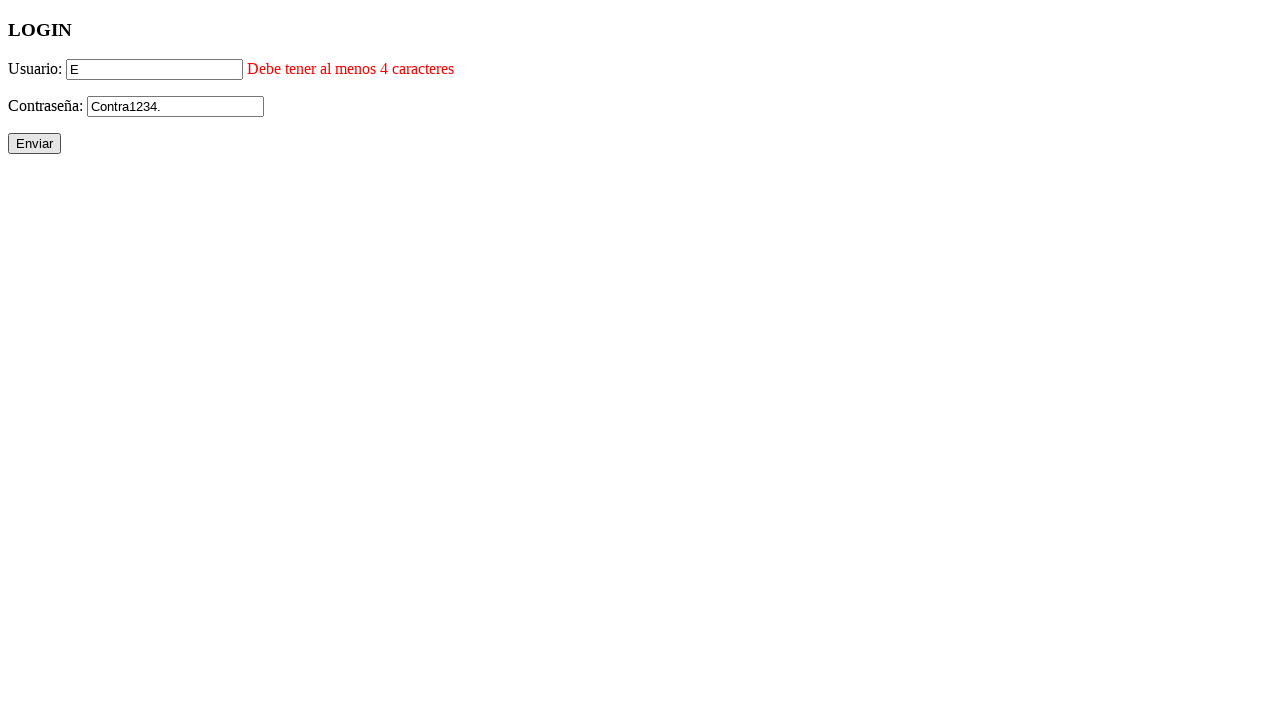

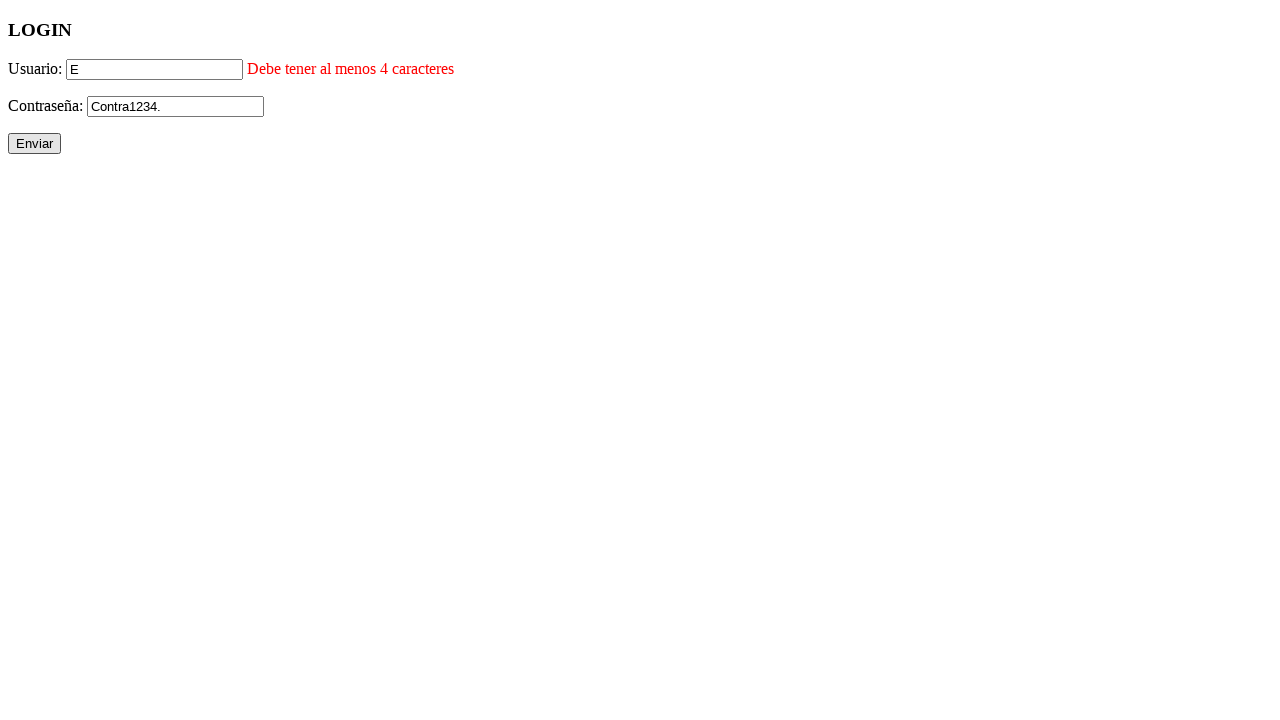